Navigates to the A/B Testing page by clicking the link, reads the paragraph text, and then clicks the Elemental Selenium link

Starting URL: https://the-internet.herokuapp.com/

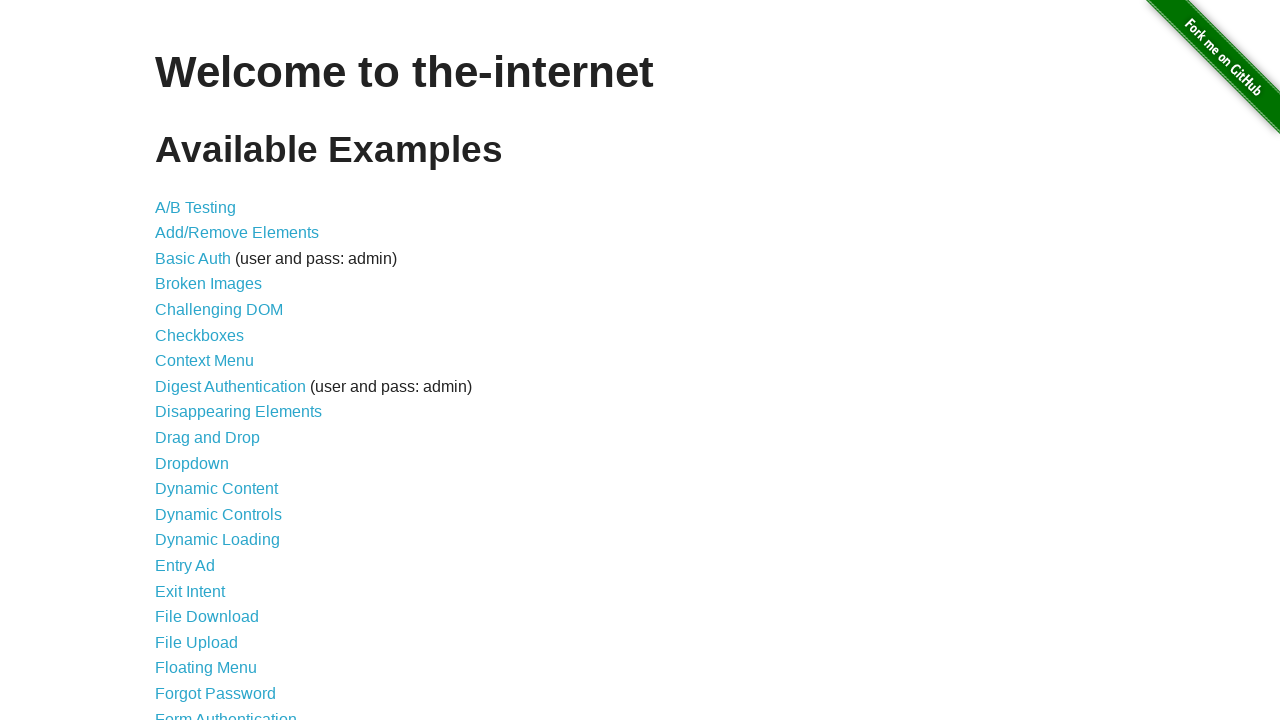

Clicked on A/B Testing link at (196, 207) on text=A/B Testing
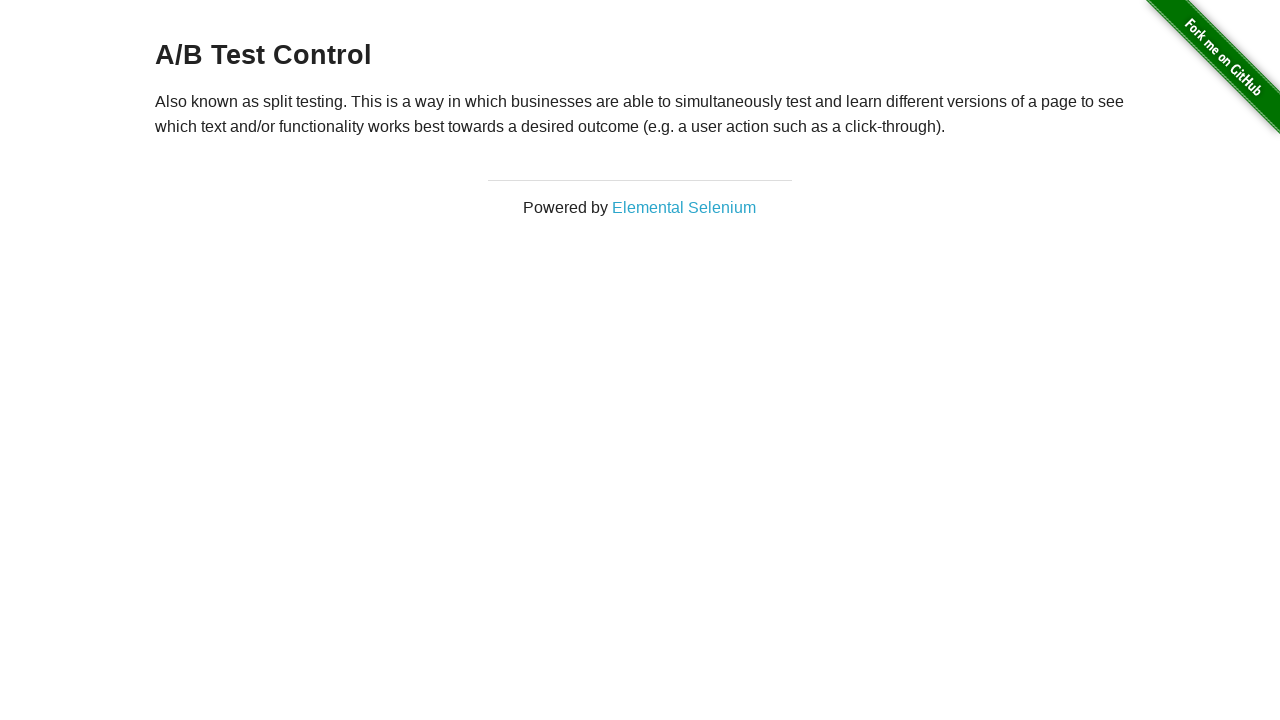

Located paragraph element using XPath
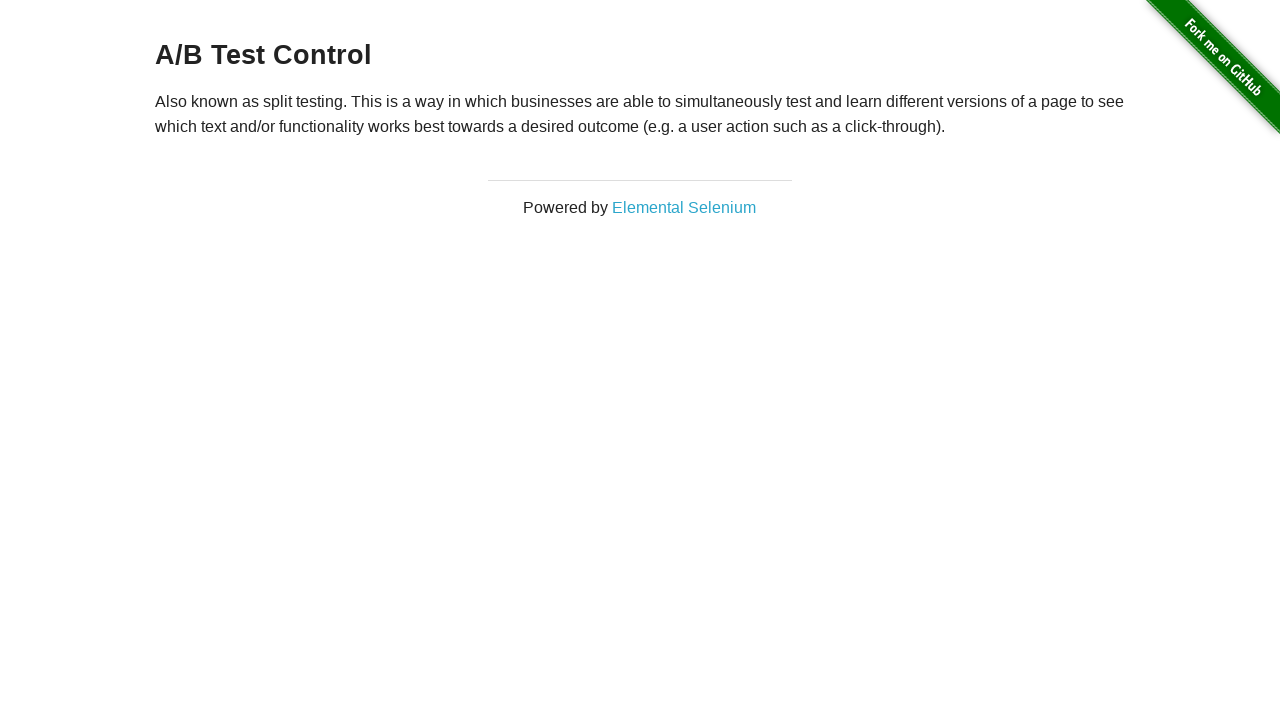

Read paragraph text: Also known as split testing. This is a way in which businesses are able to simultaneously test and learn different versions of a page to see which text and/or functionality works best towards a desired outcome (e.g. a user action such as a click-through).
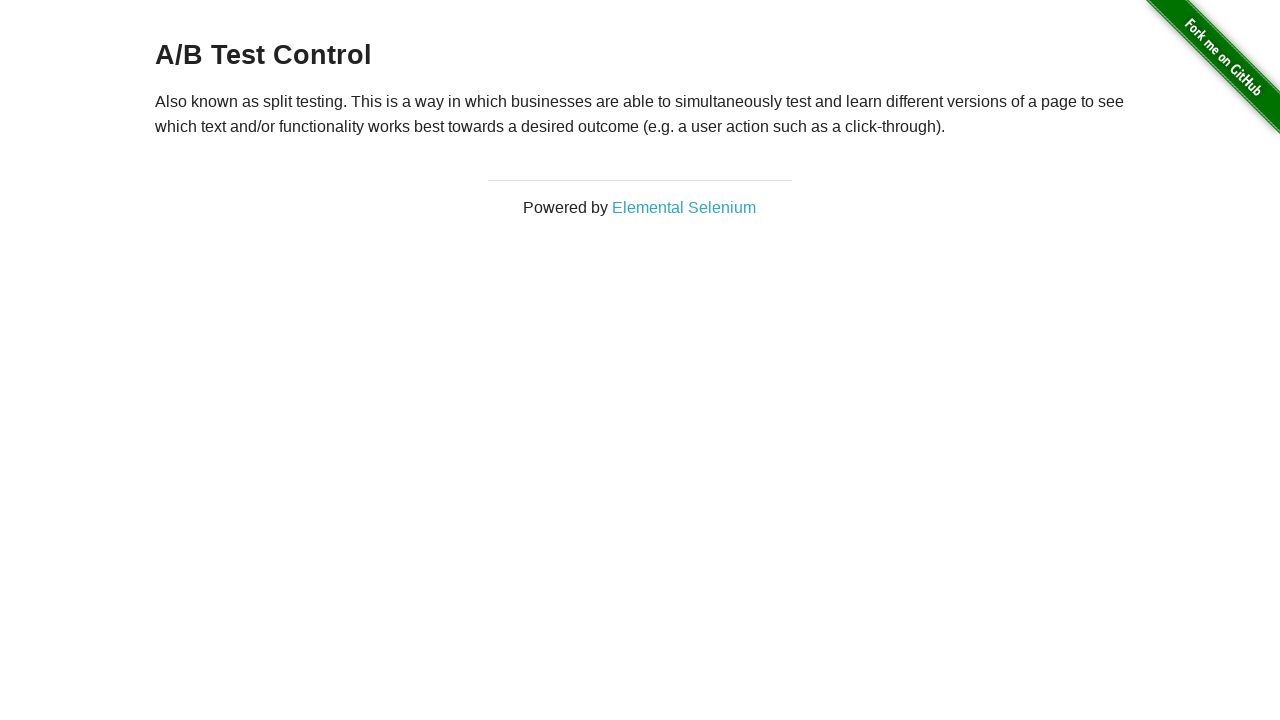

Clicked on Elemental Selenium link at (684, 207) on text=Elemental Selenium
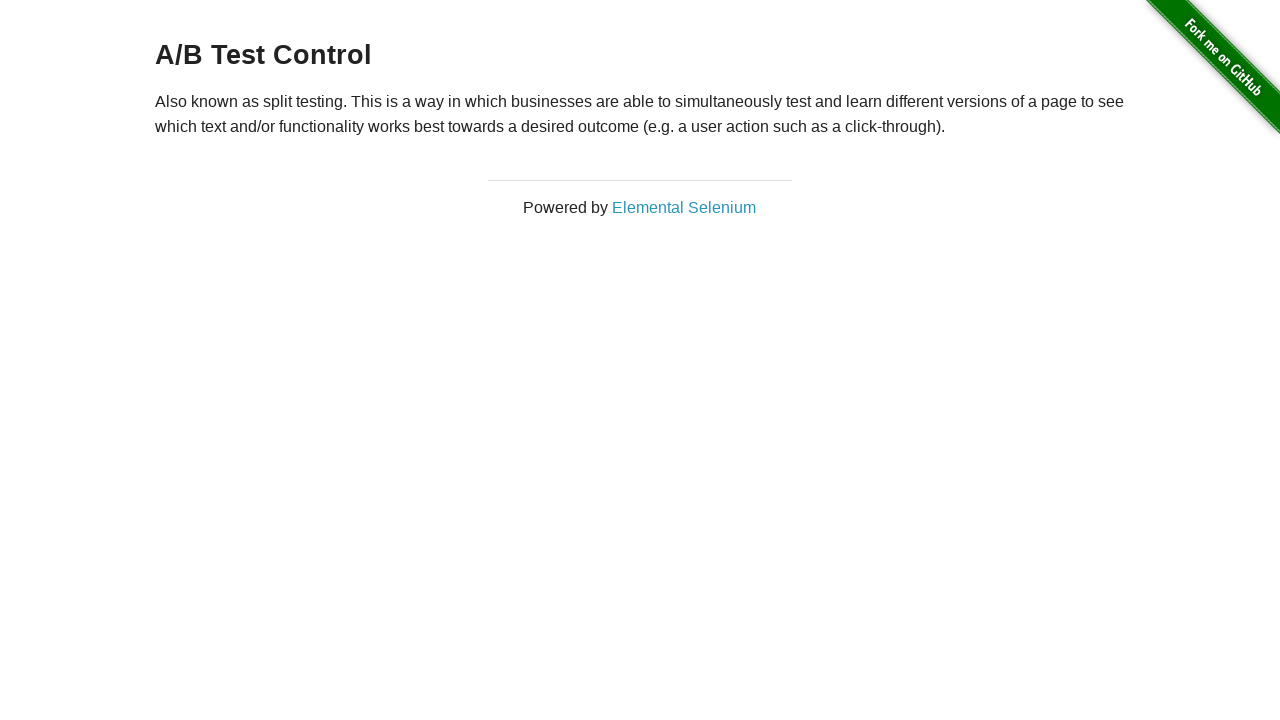

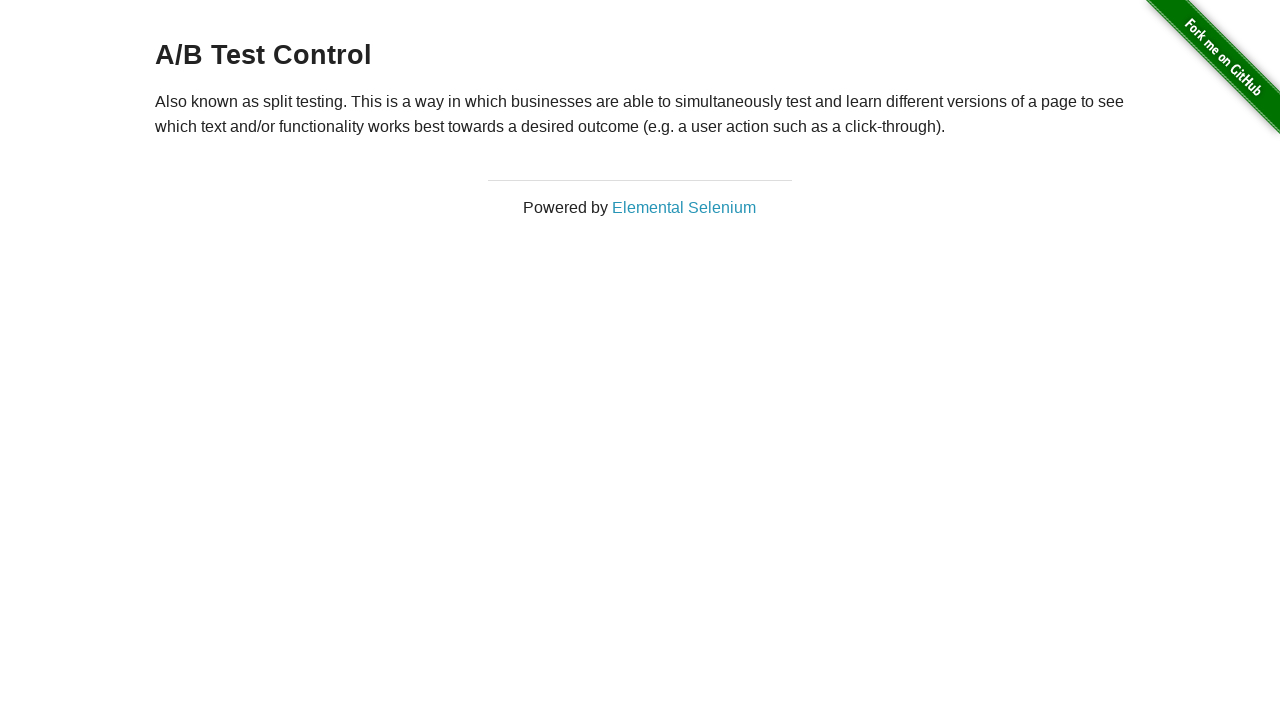